Tests checkbox interaction by clicking on two checkboxes to toggle their state on a demo checkbox page

Starting URL: http://the-internet.herokuapp.com/checkboxes

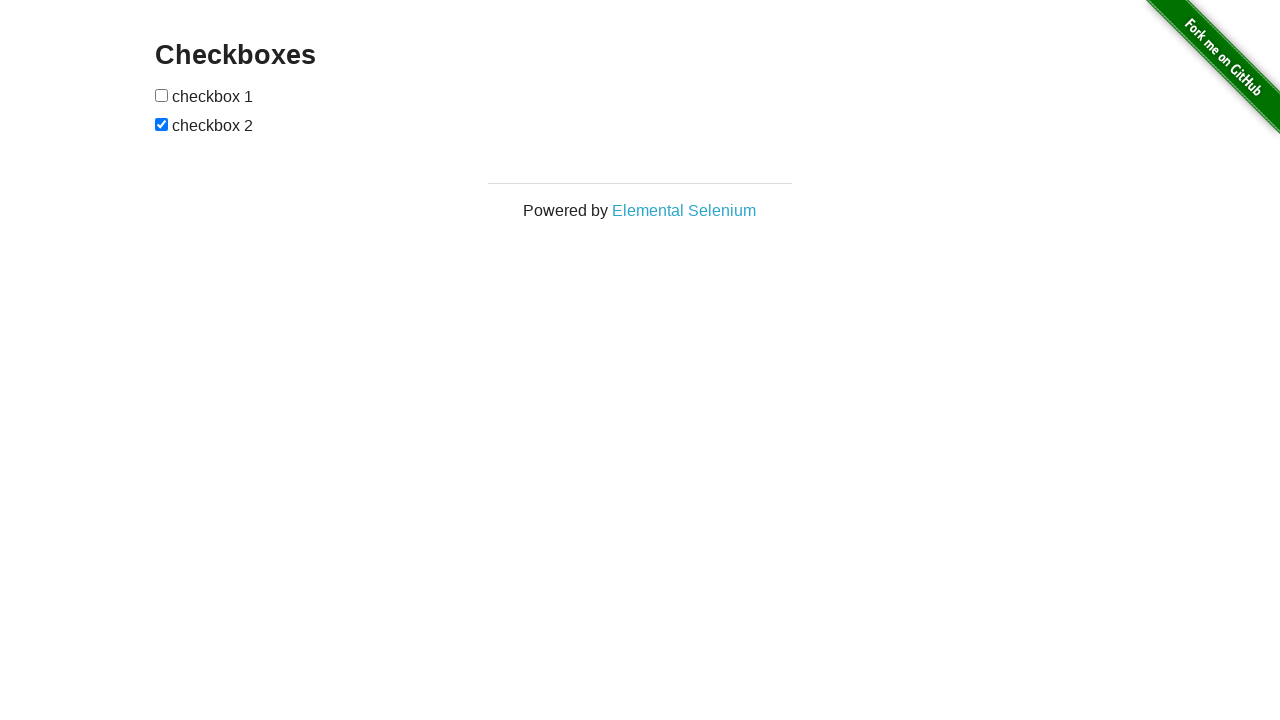

Navigated to checkbox demo page
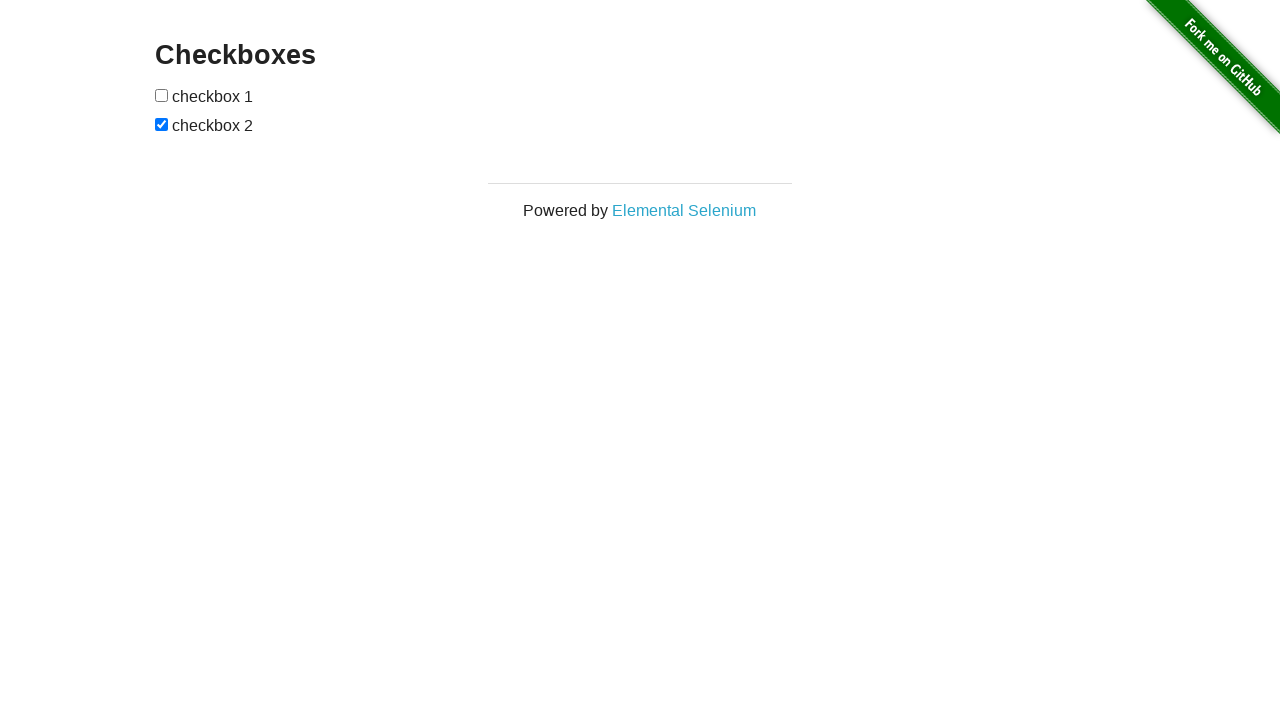

Clicked first checkbox to toggle its state at (162, 95) on xpath=//*[@id='checkboxes']/input[1]
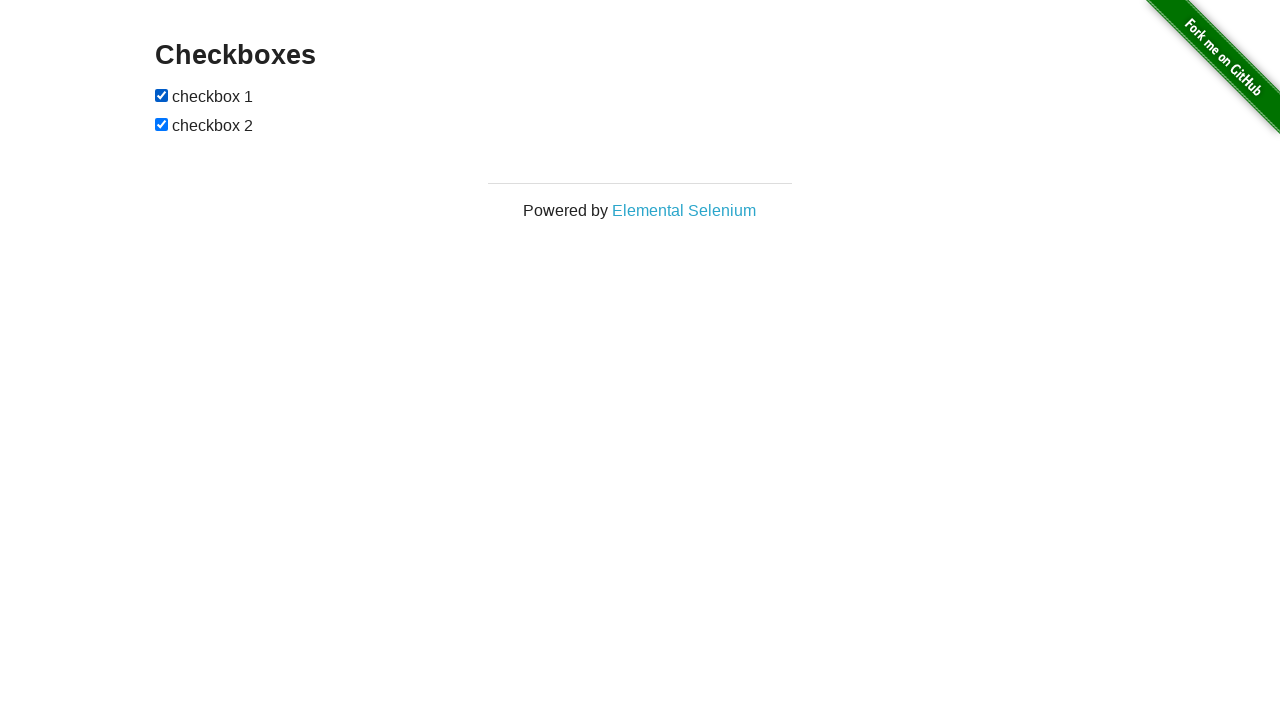

Clicked second checkbox to toggle its state at (162, 124) on xpath=//*[@id='checkboxes']/input[2]
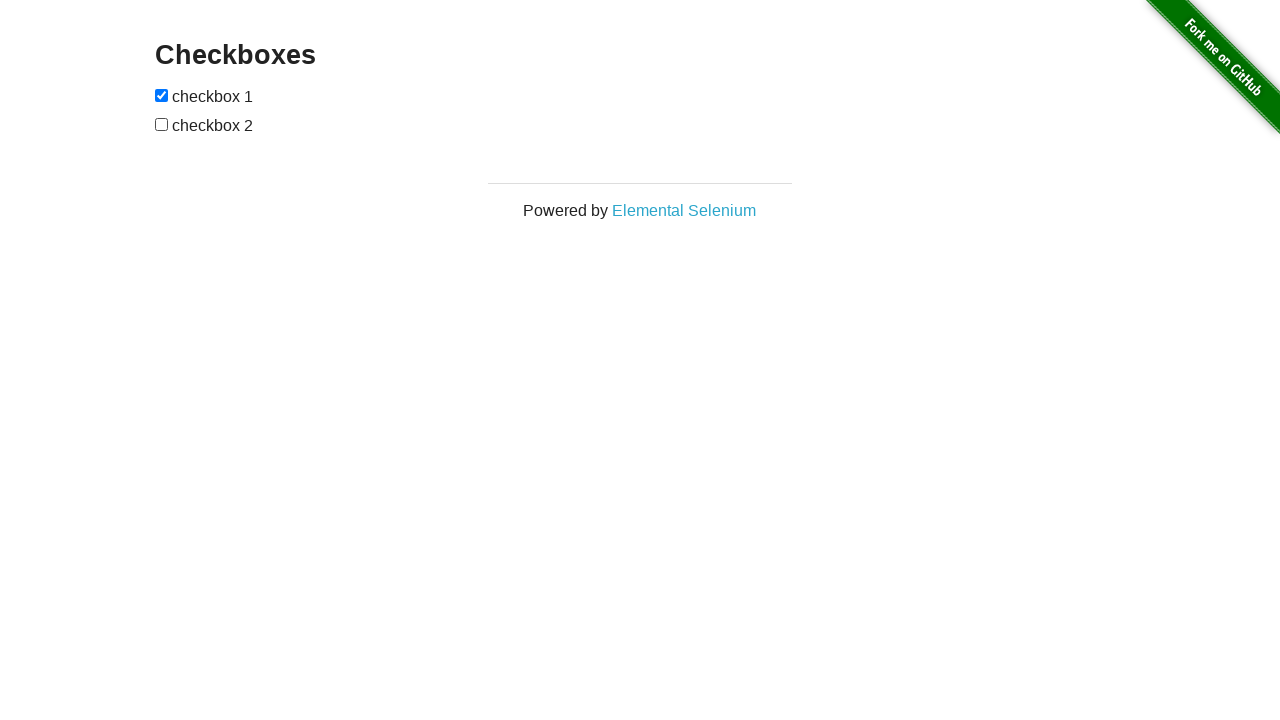

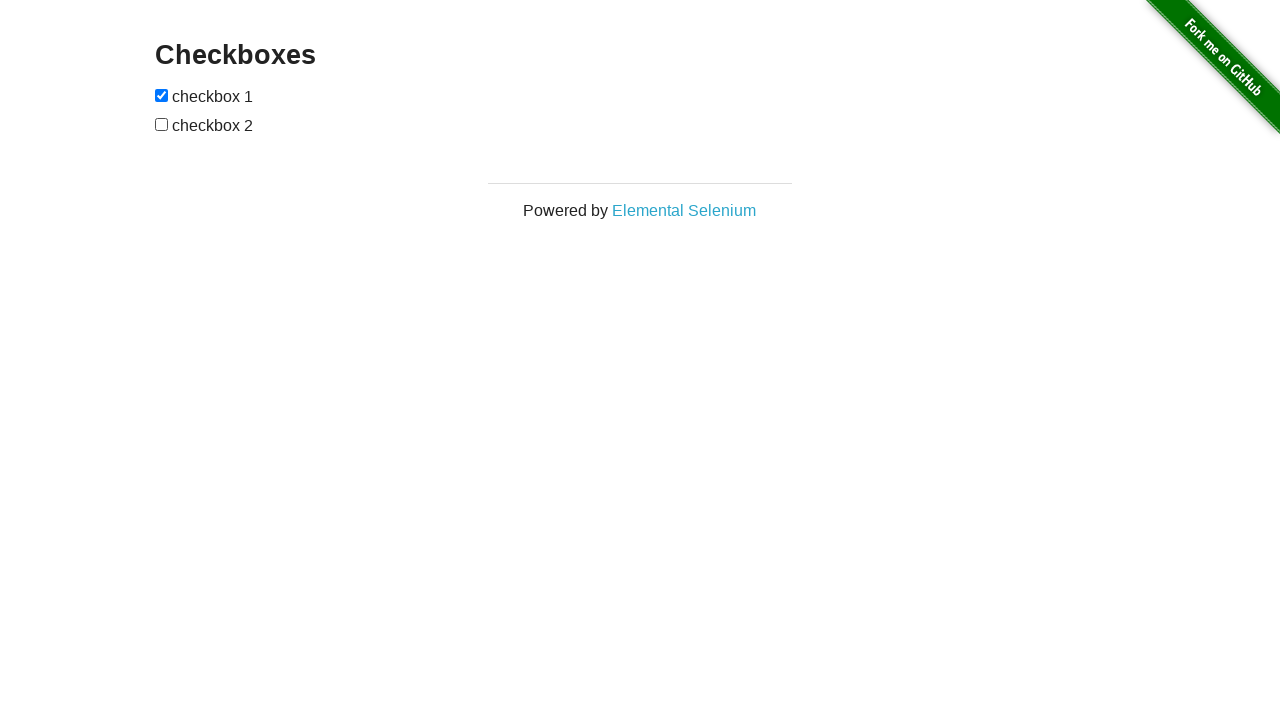